Tests date picker functionality by clicking navigation buttons and selecting dates, then demonstrates different methods of interacting with the date input field

Starting URL: http://jqueryui.com/resources/demos/datepicker/default.html

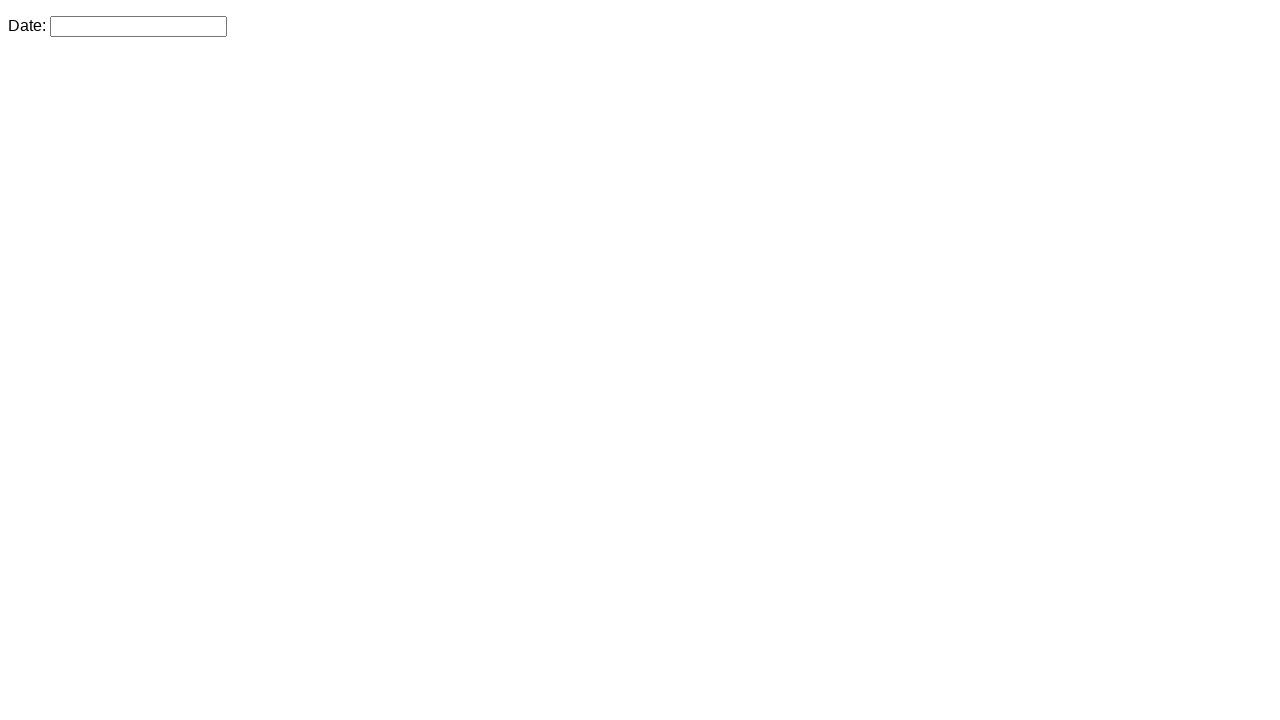

Clicked date input box to open date picker at (138, 26) on #datepicker
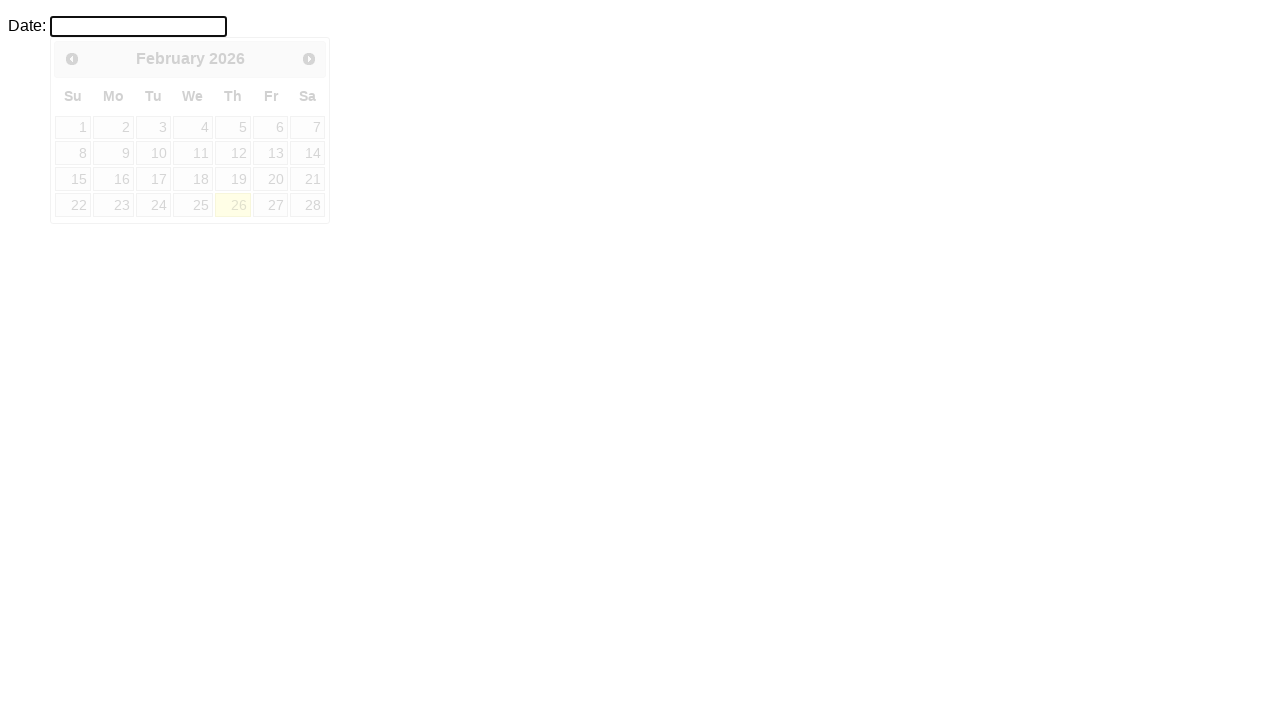

Clicked next month button in date picker at (309, 59) on xpath=//*[@id='ui-datepicker-div']/div/a[@data-handler='next']
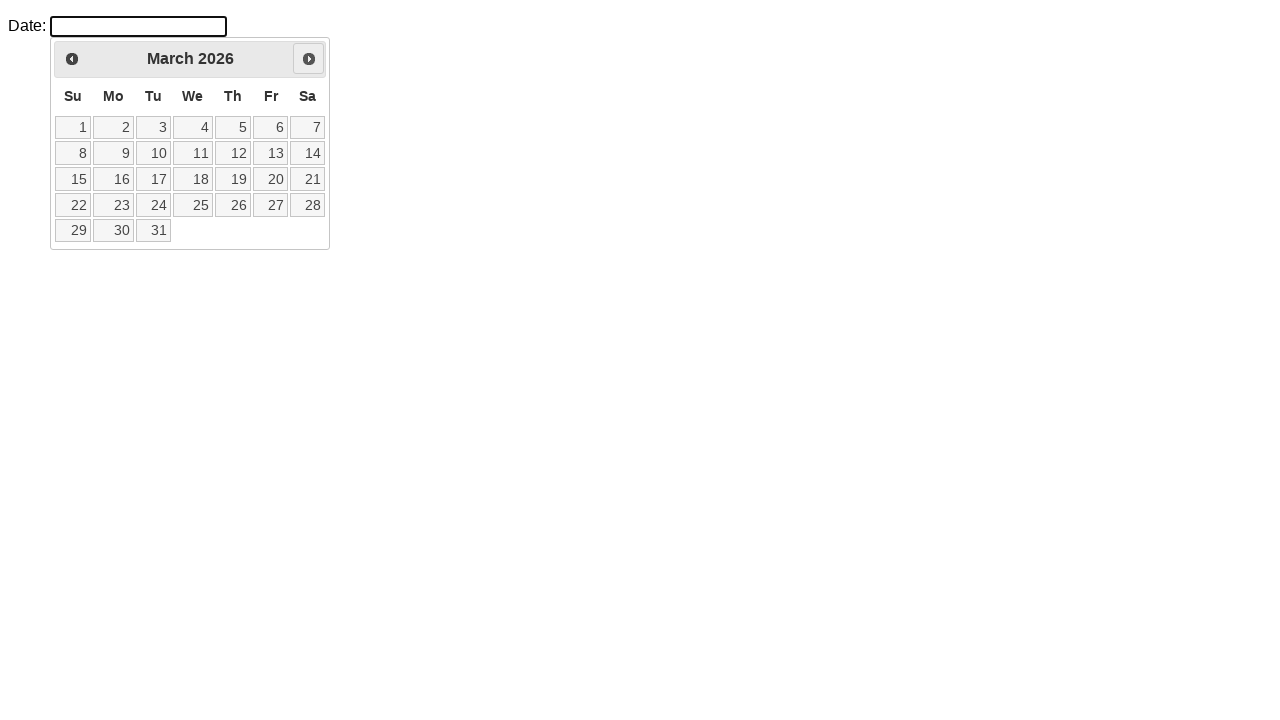

Clicked on specific date (third row, fifth column) at (233, 179) on xpath=//*[@id='ui-datepicker-div']/table/tbody/tr[3]/td[5]/a
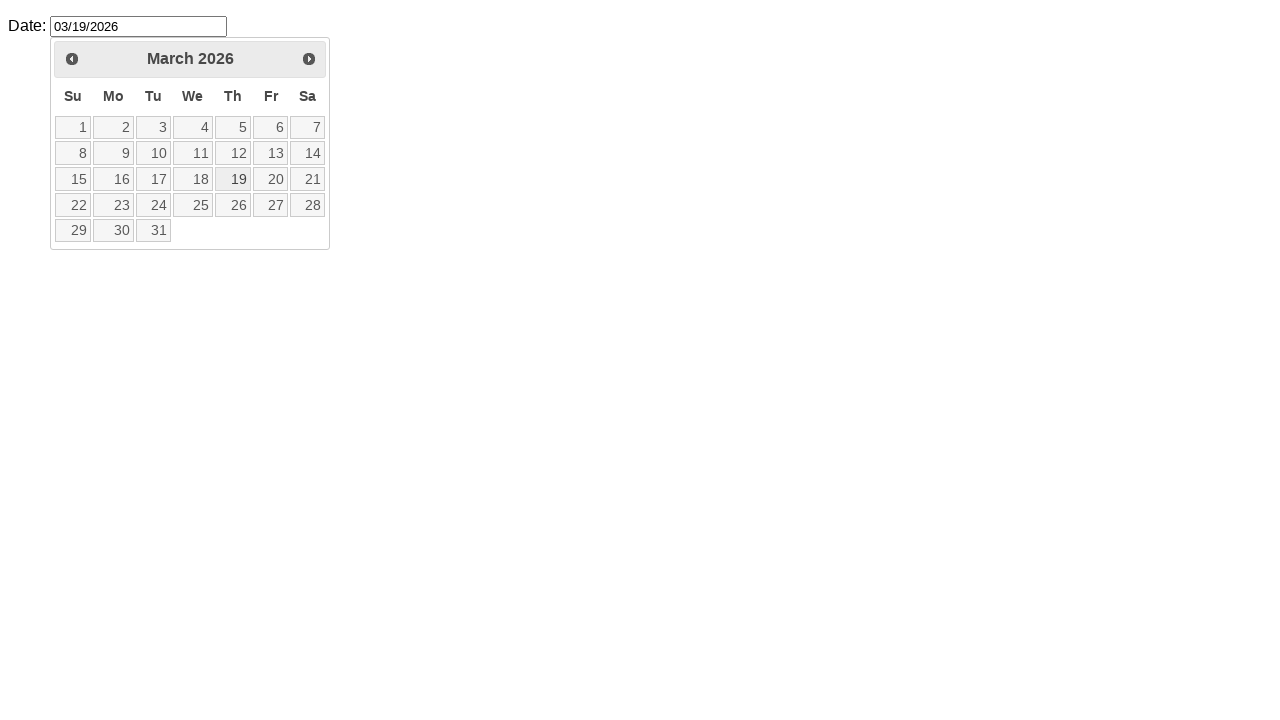

Filled date input field directly with '08/17/2017' on #datepicker
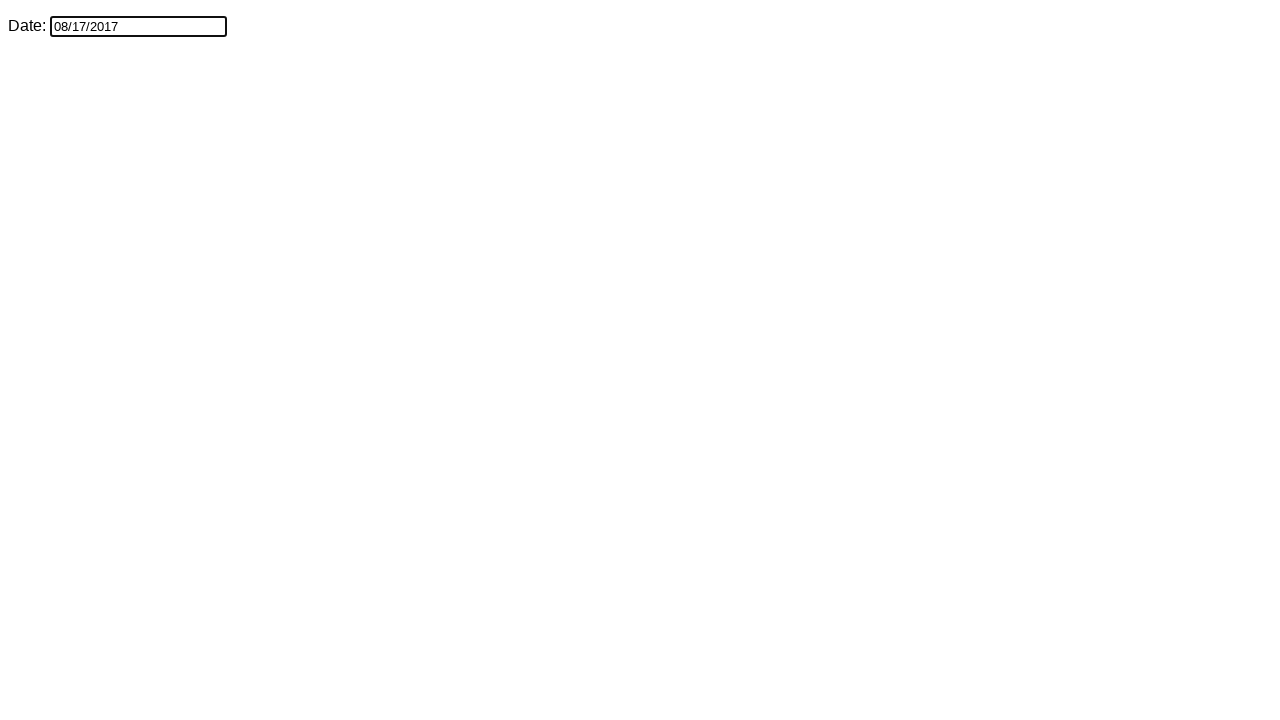

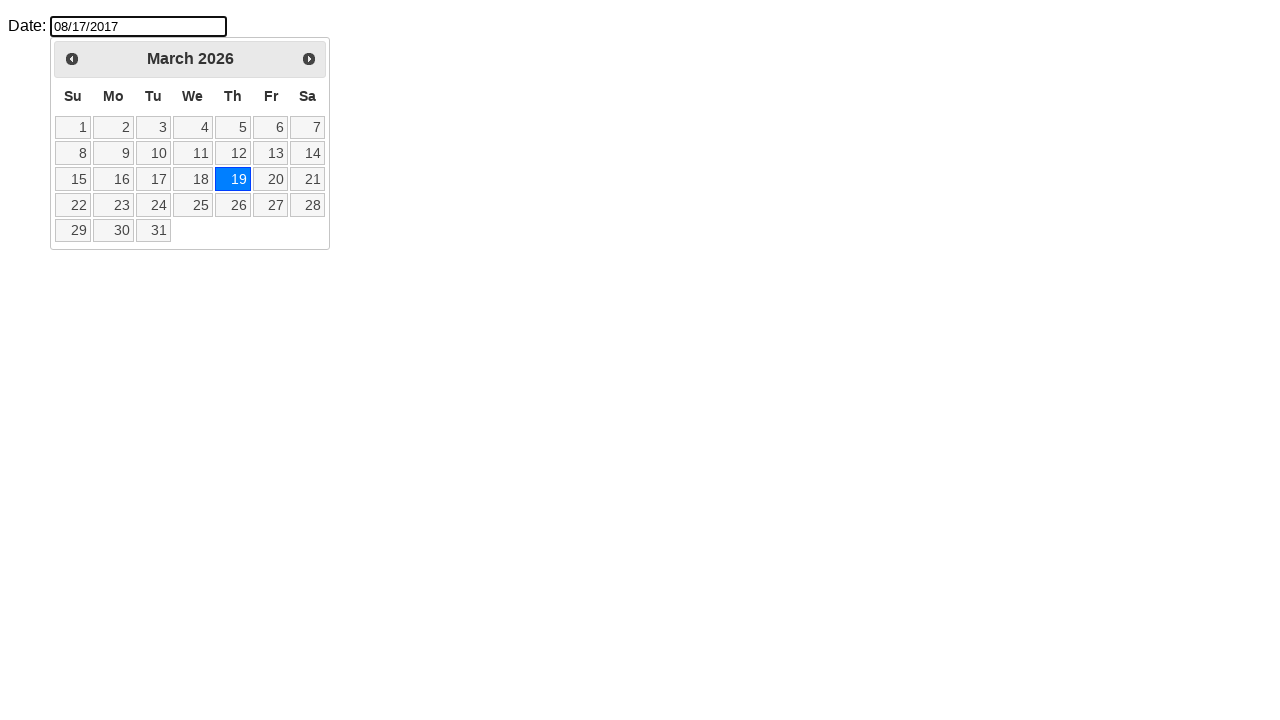